Tests various types of alert dialogs including simple alerts, confirmation dialogs, and sweet alerts by clicking buttons and handling the resulting dialogs

Starting URL: https://www.leafground.com/alert.xhtml

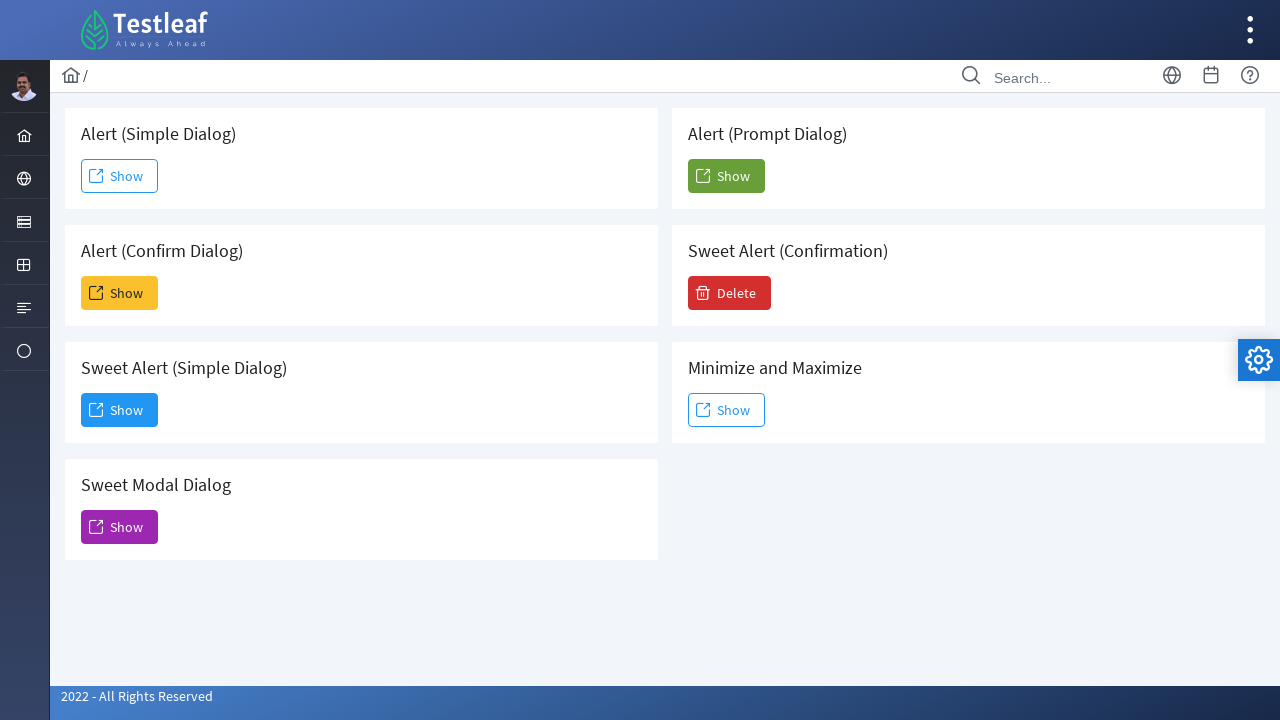

Clicked first Show button to trigger simple alert at (120, 176) on xpath=//span[text()='Show']
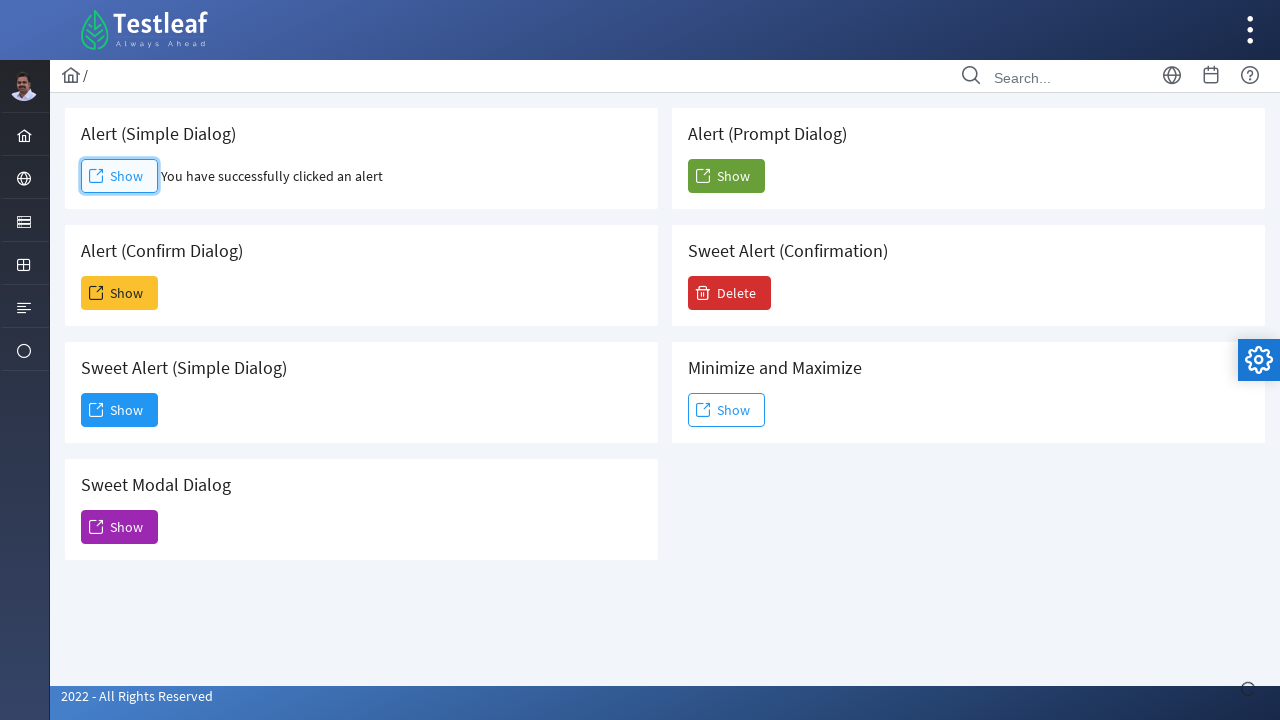

Set up dialog handler to accept simple alert
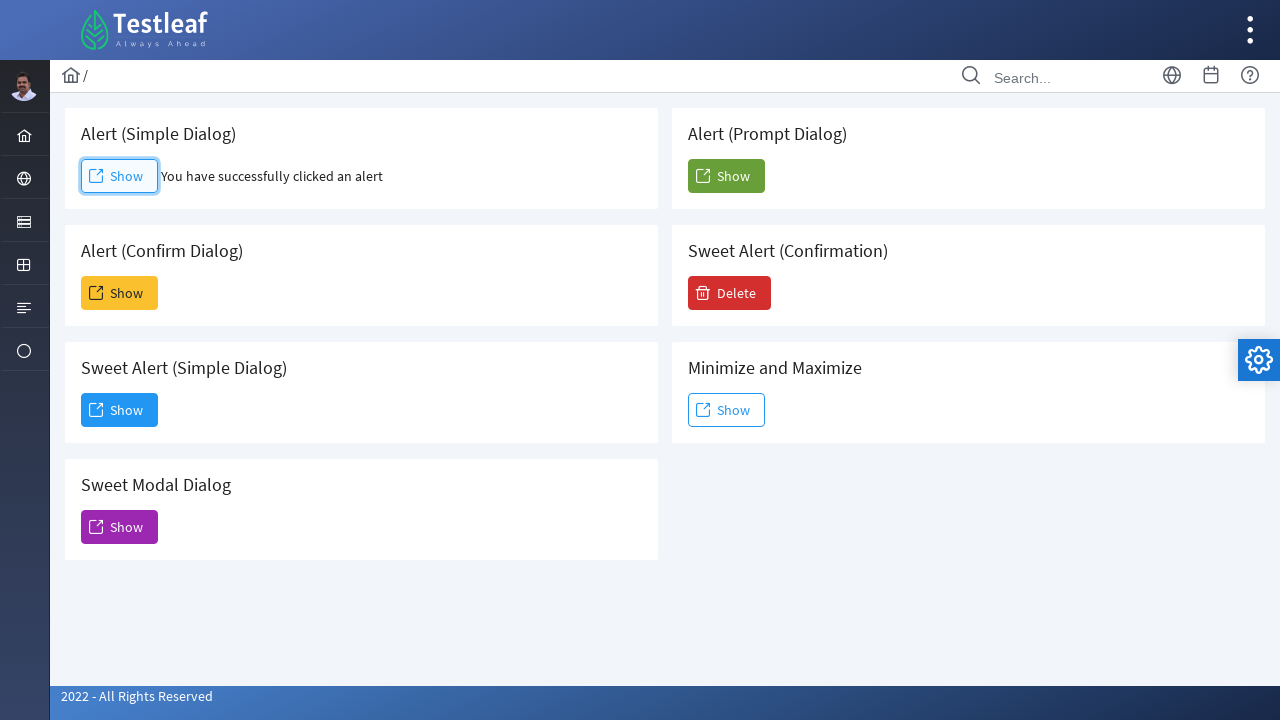

Clicked second Show button to trigger confirmation dialog at (120, 293) on (//span[text()='Show'])[2]
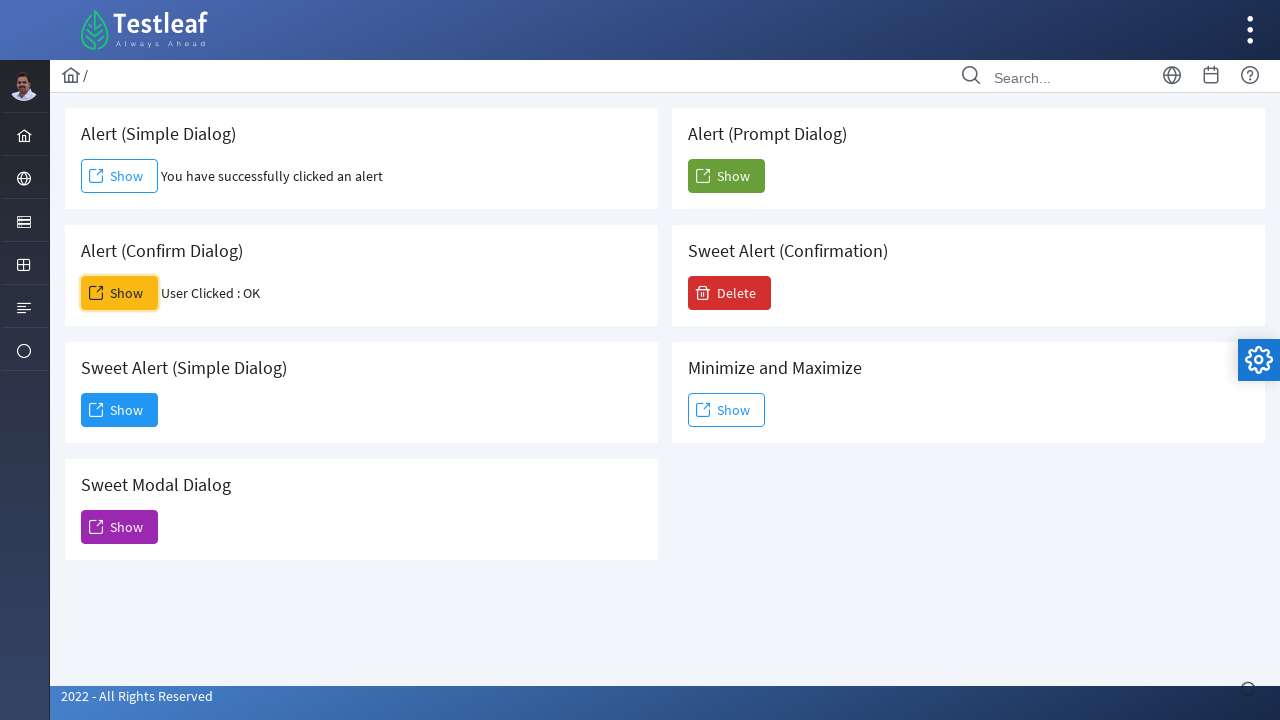

Set up dialog handler to dismiss confirmation dialog
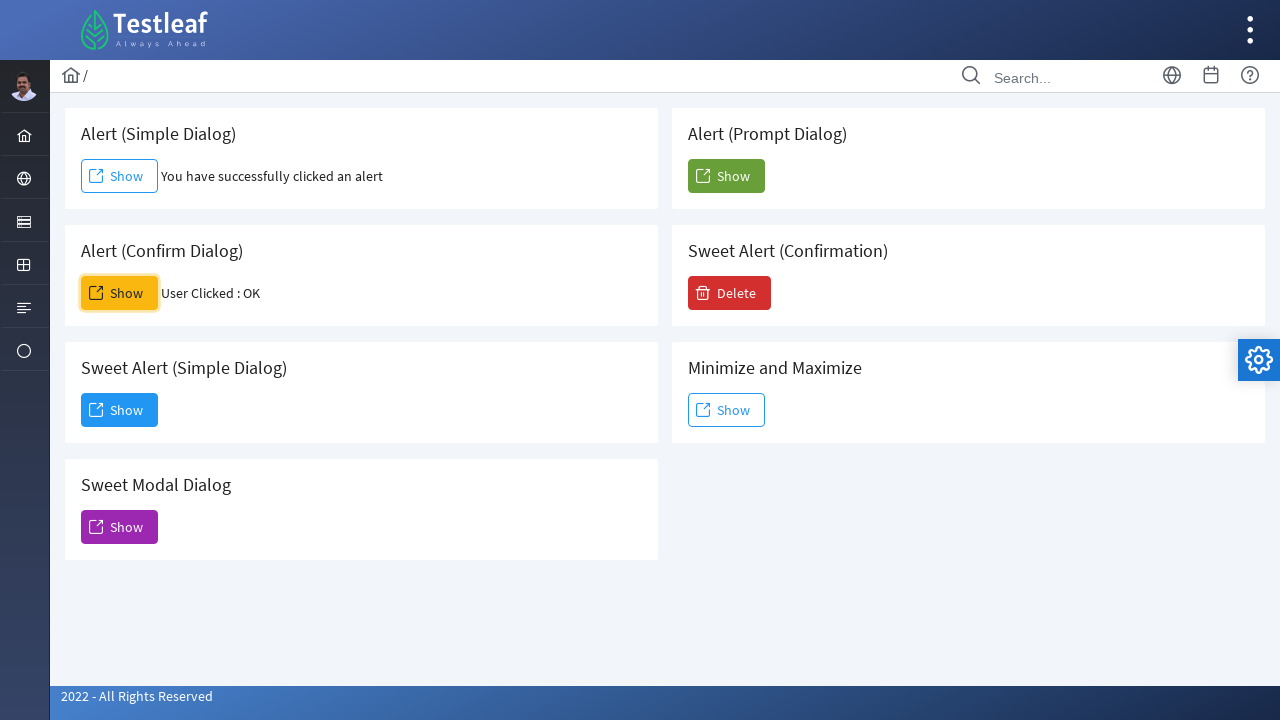

Clicked third Show button to trigger sweet alert at (120, 410) on (//span[text()='Show'])[3]
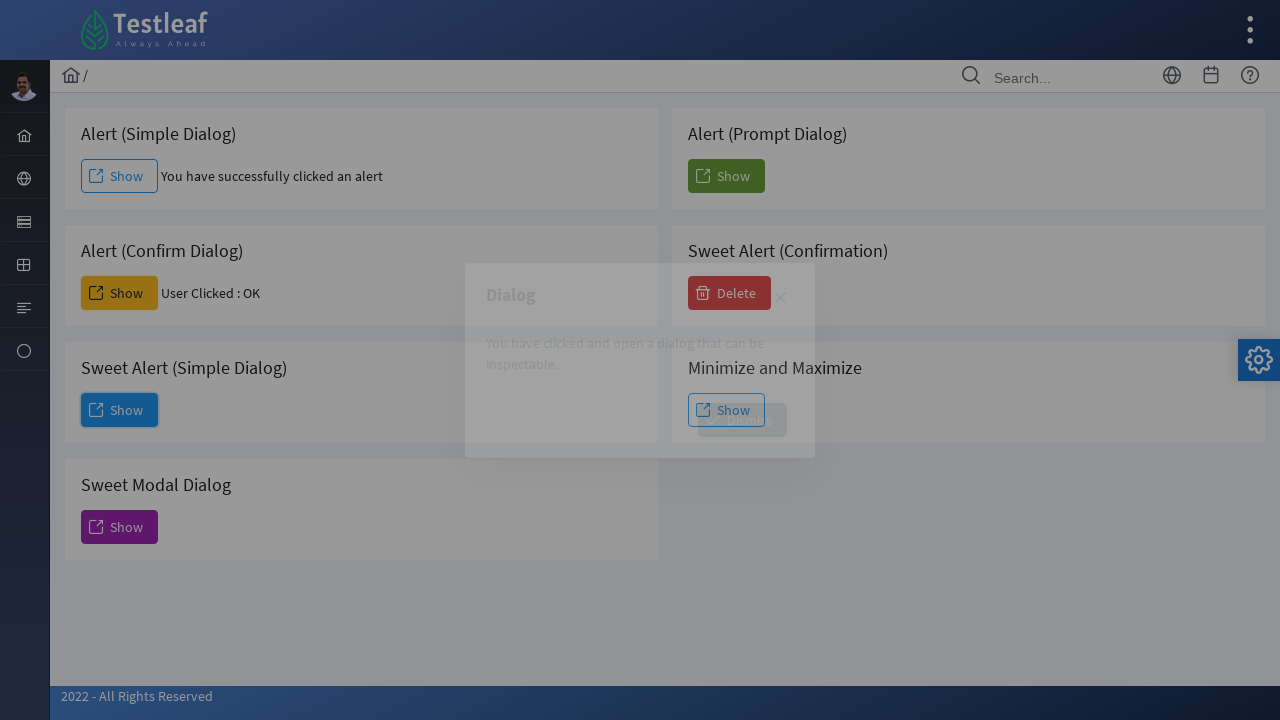

Clicked Dismiss button to close sweet alert at (742, 420) on xpath=//span[text()='Dismiss']
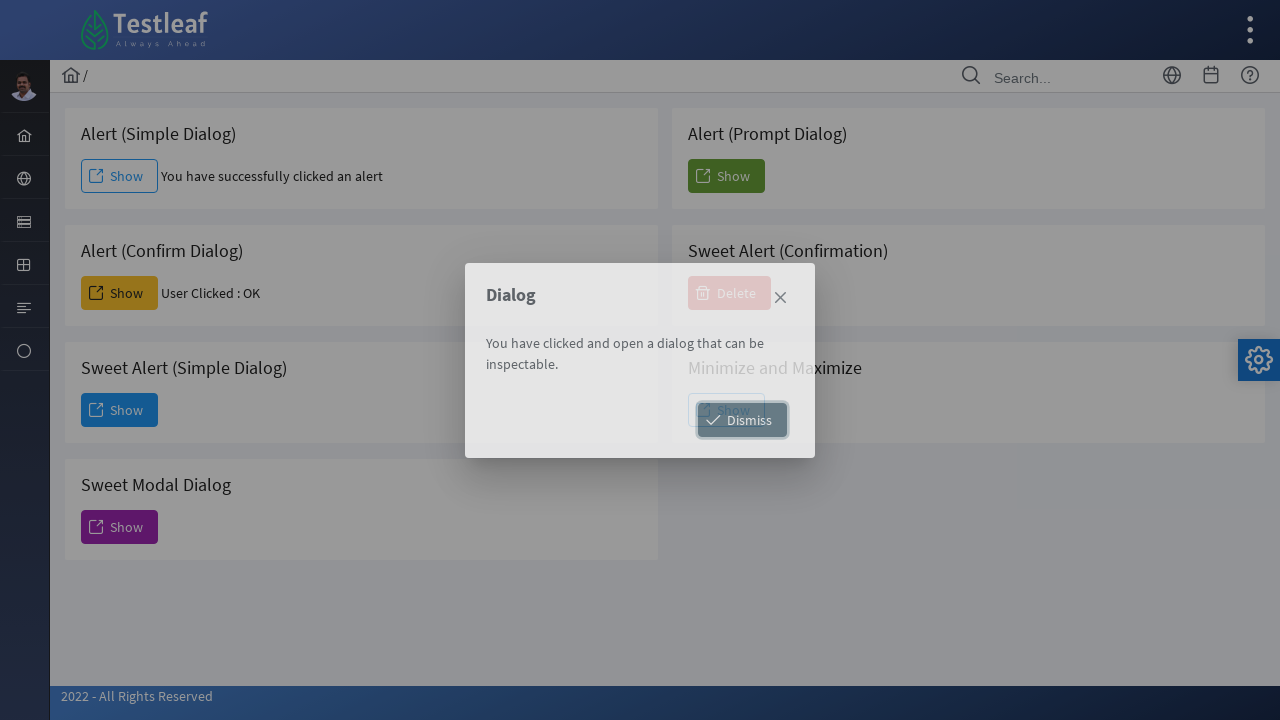

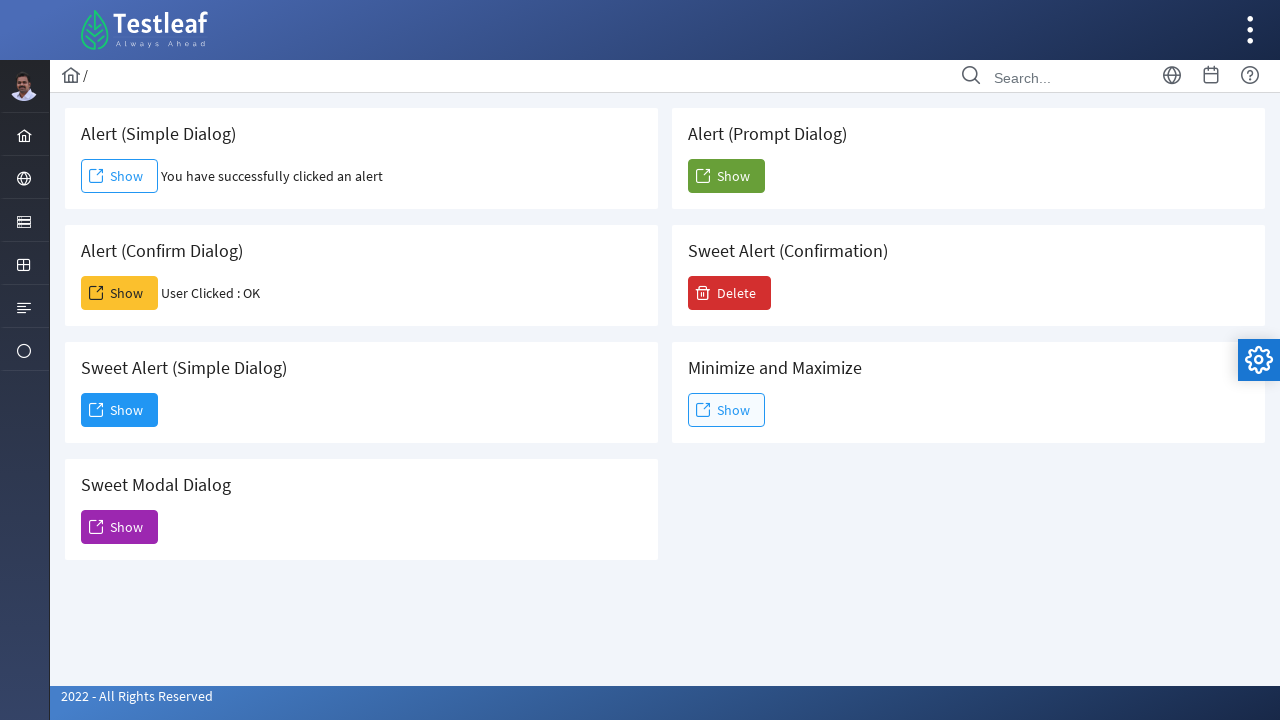